Tests that pressing Escape cancels the edit and restores original text

Starting URL: https://demo.playwright.dev/todomvc

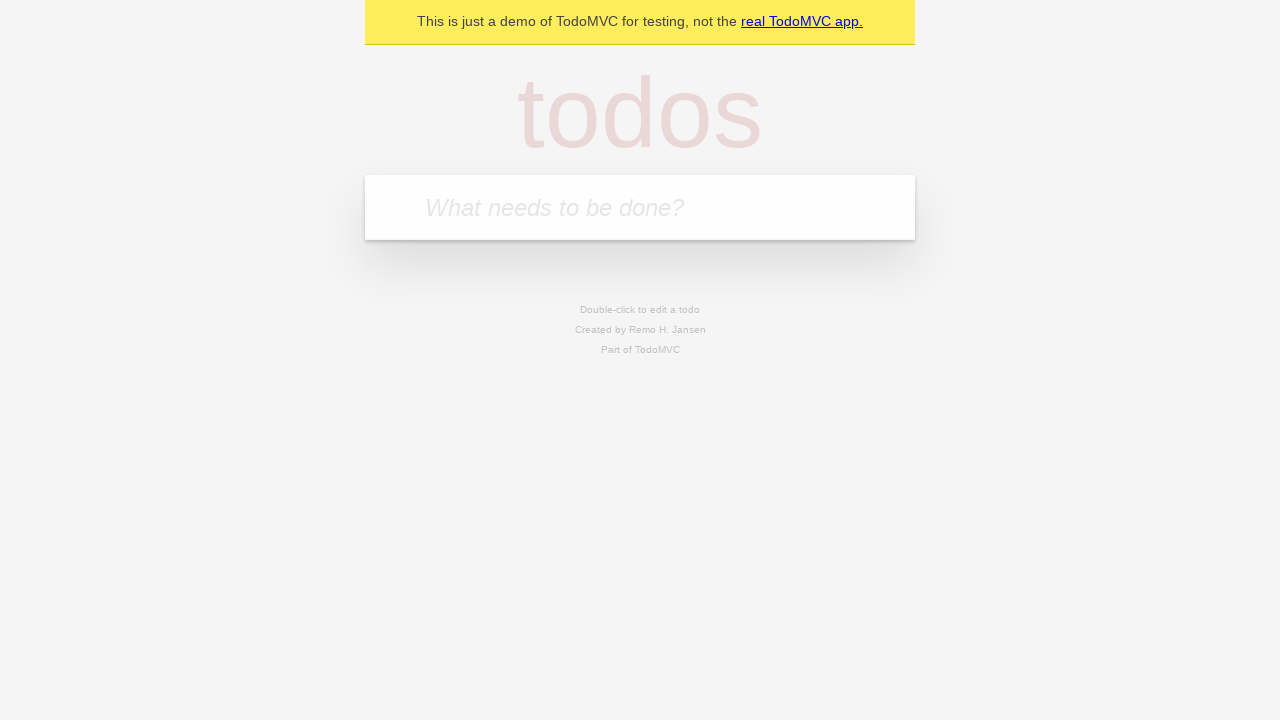

Filled new todo input with 'buy some cheese' on internal:attr=[placeholder="What needs to be done?"i]
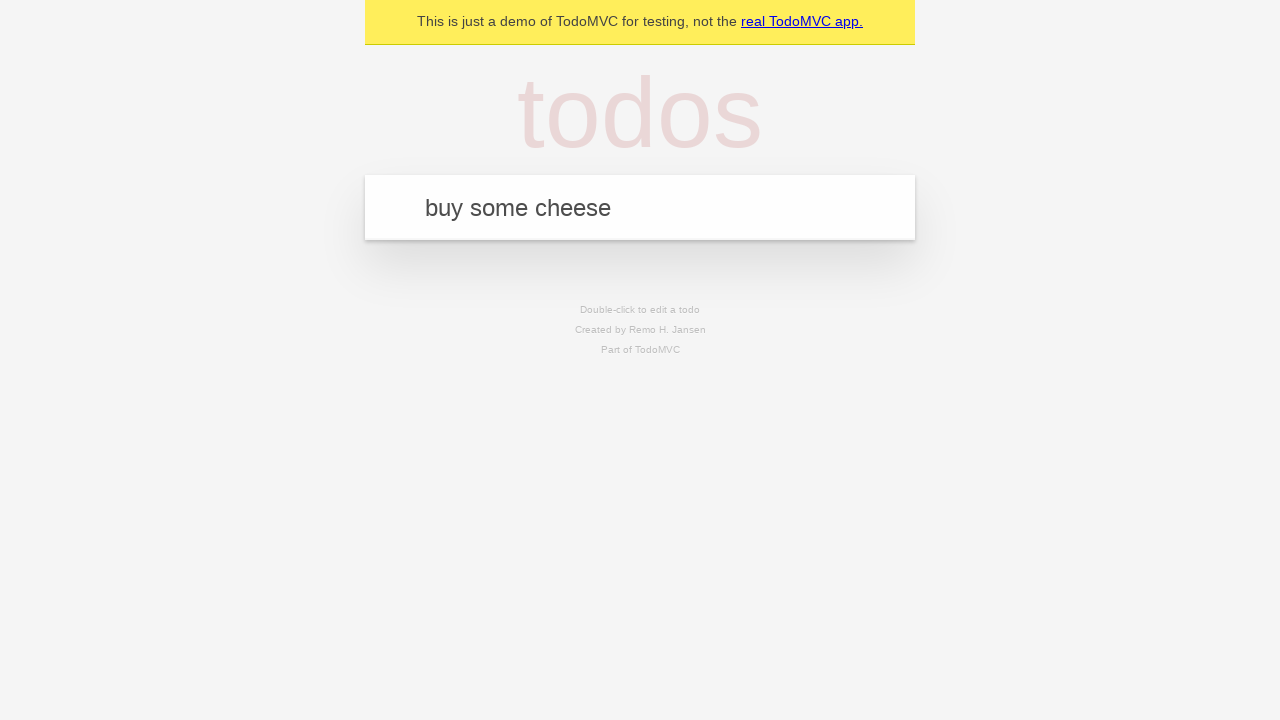

Pressed Enter to create todo 'buy some cheese' on internal:attr=[placeholder="What needs to be done?"i]
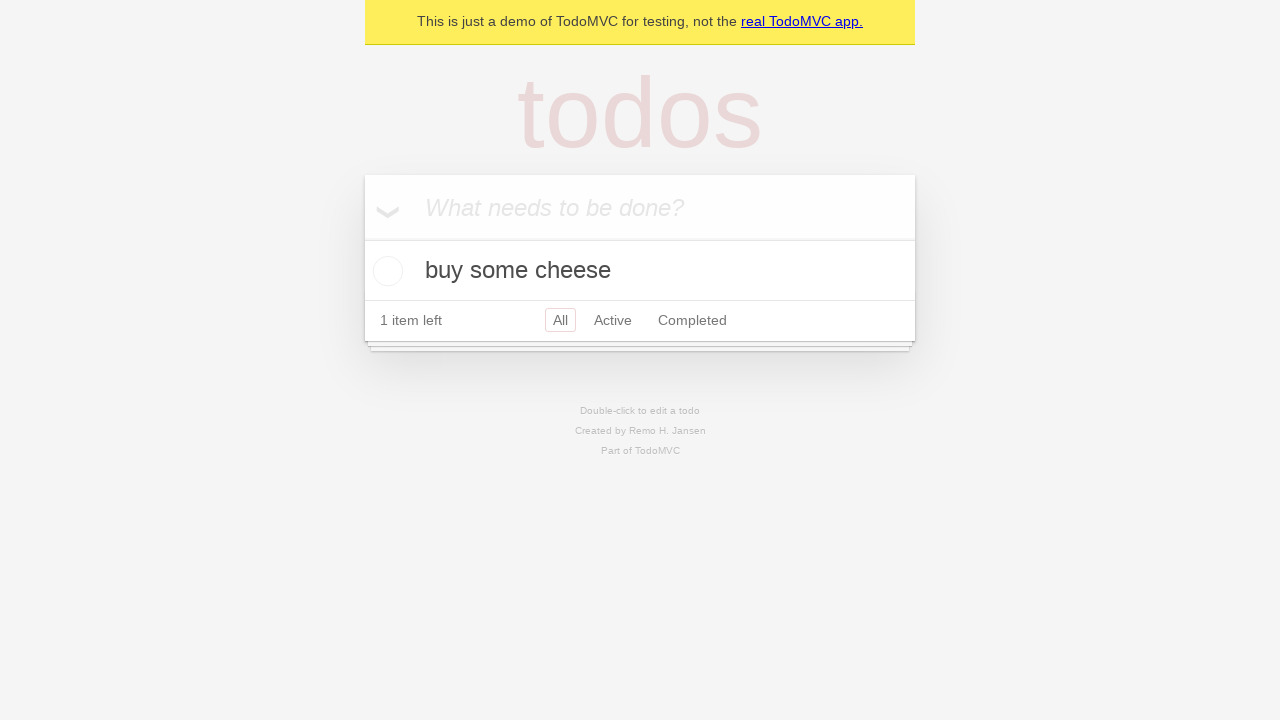

Filled new todo input with 'feed the cat' on internal:attr=[placeholder="What needs to be done?"i]
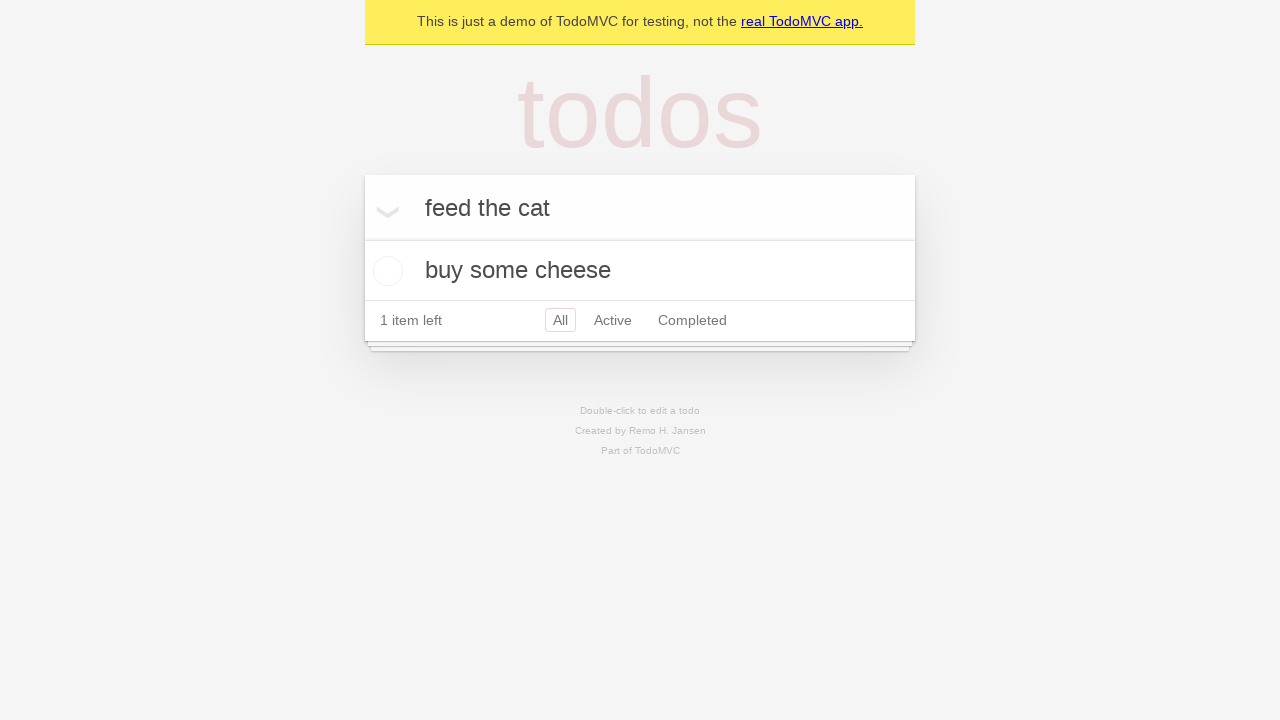

Pressed Enter to create todo 'feed the cat' on internal:attr=[placeholder="What needs to be done?"i]
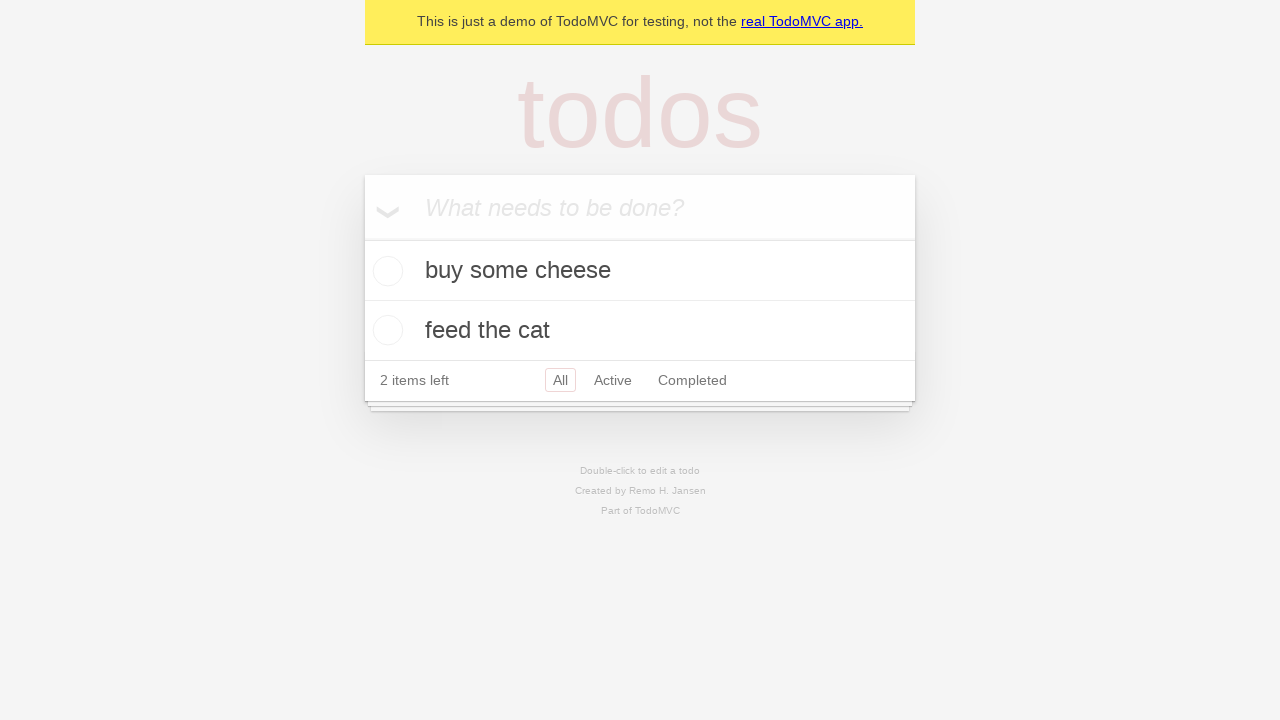

Filled new todo input with 'book a doctors appointment' on internal:attr=[placeholder="What needs to be done?"i]
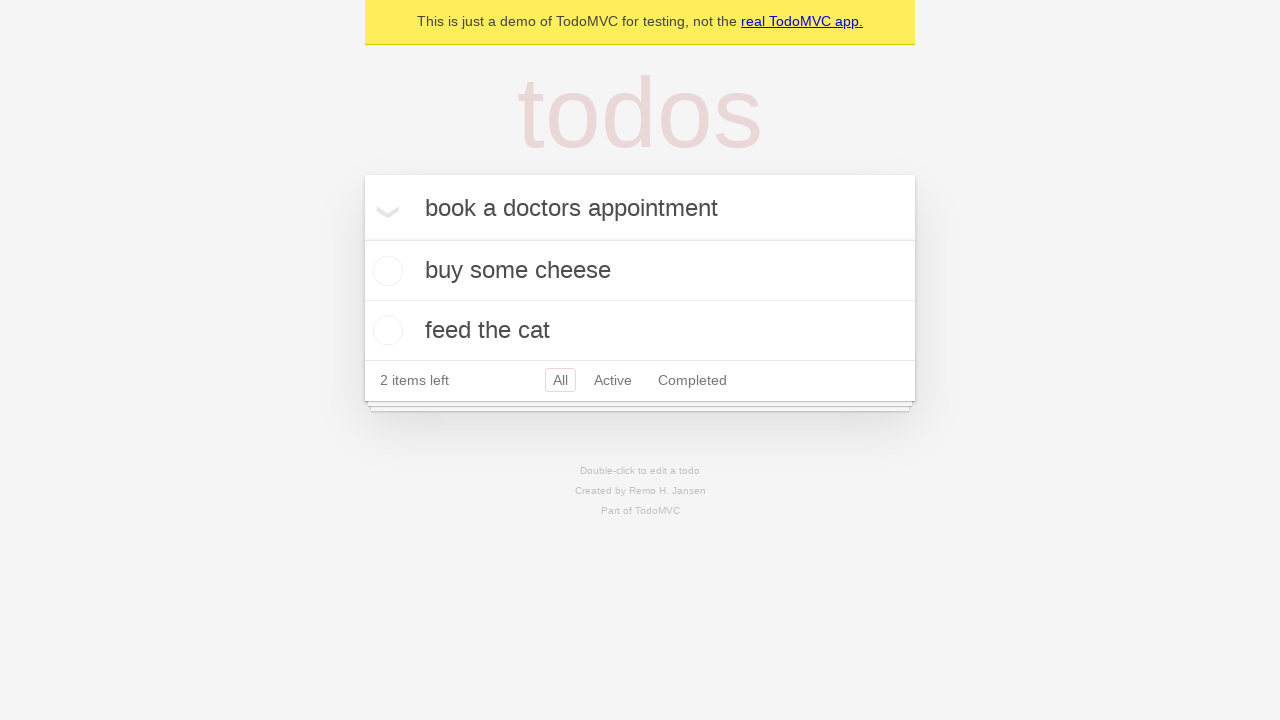

Pressed Enter to create todo 'book a doctors appointment' on internal:attr=[placeholder="What needs to be done?"i]
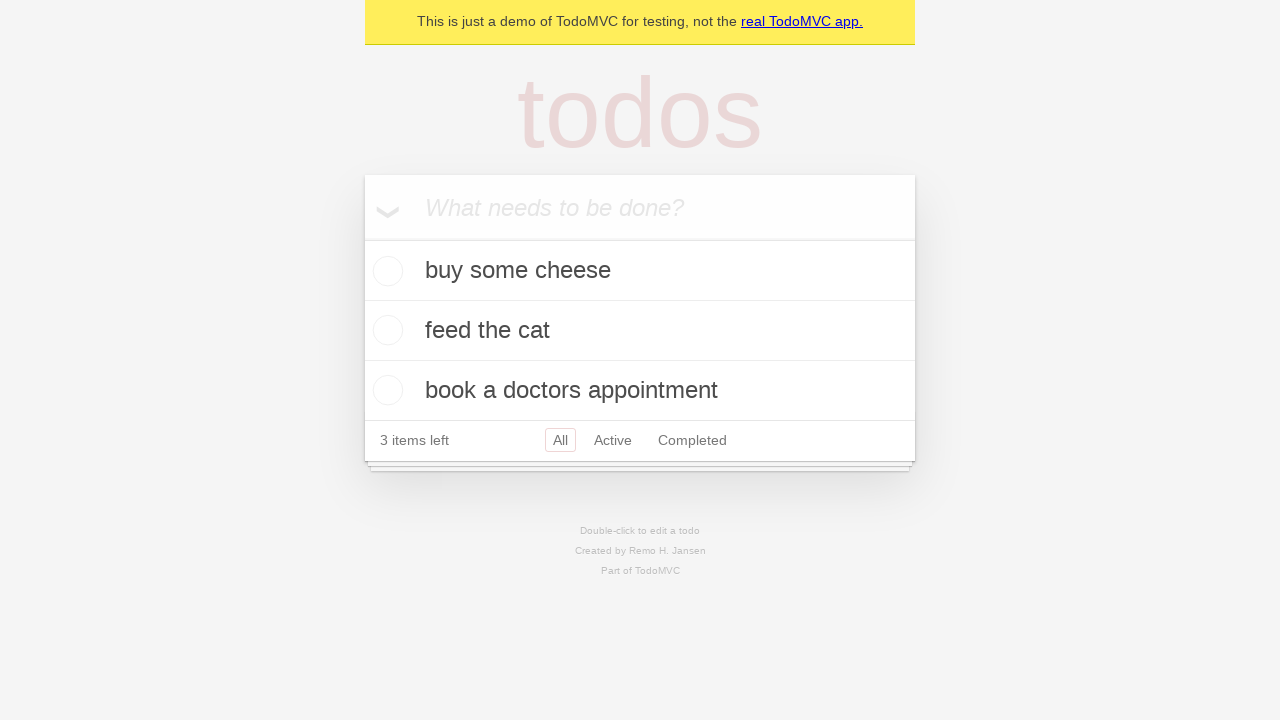

All 3 todos have appeared
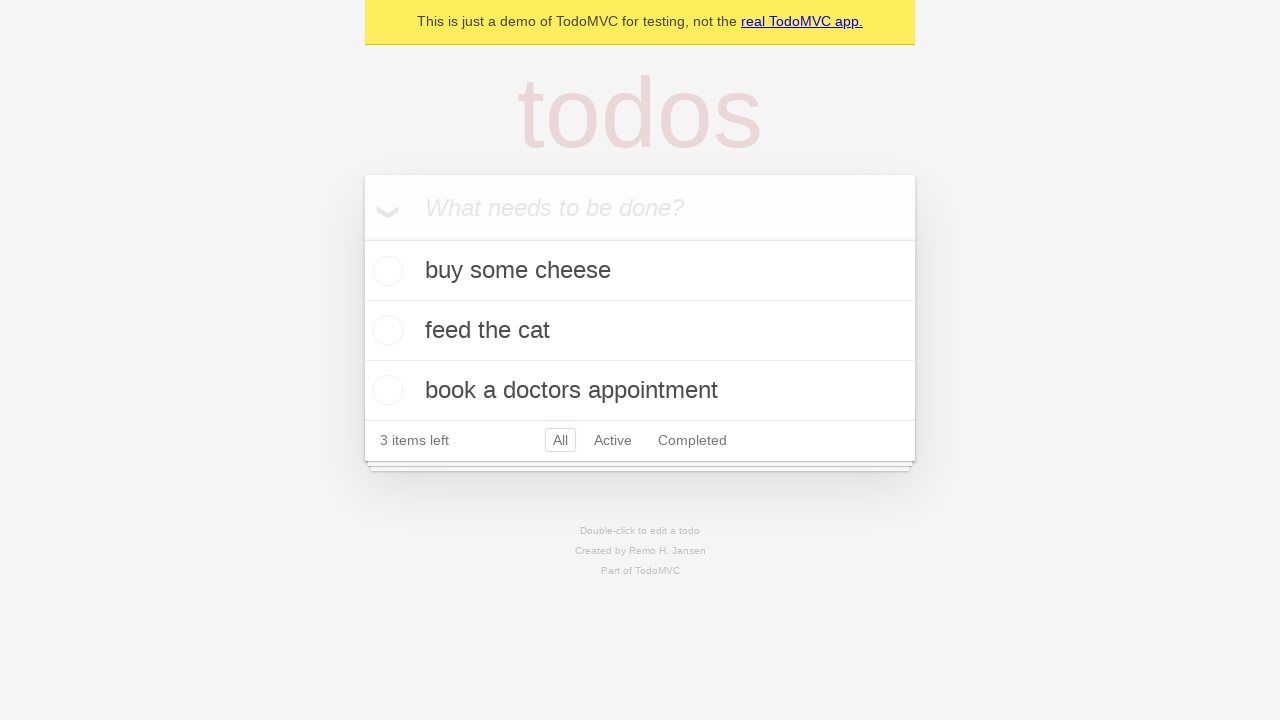

Double-clicked second todo to enter edit mode at (640, 331) on [data-testid='todo-item'] >> nth=1
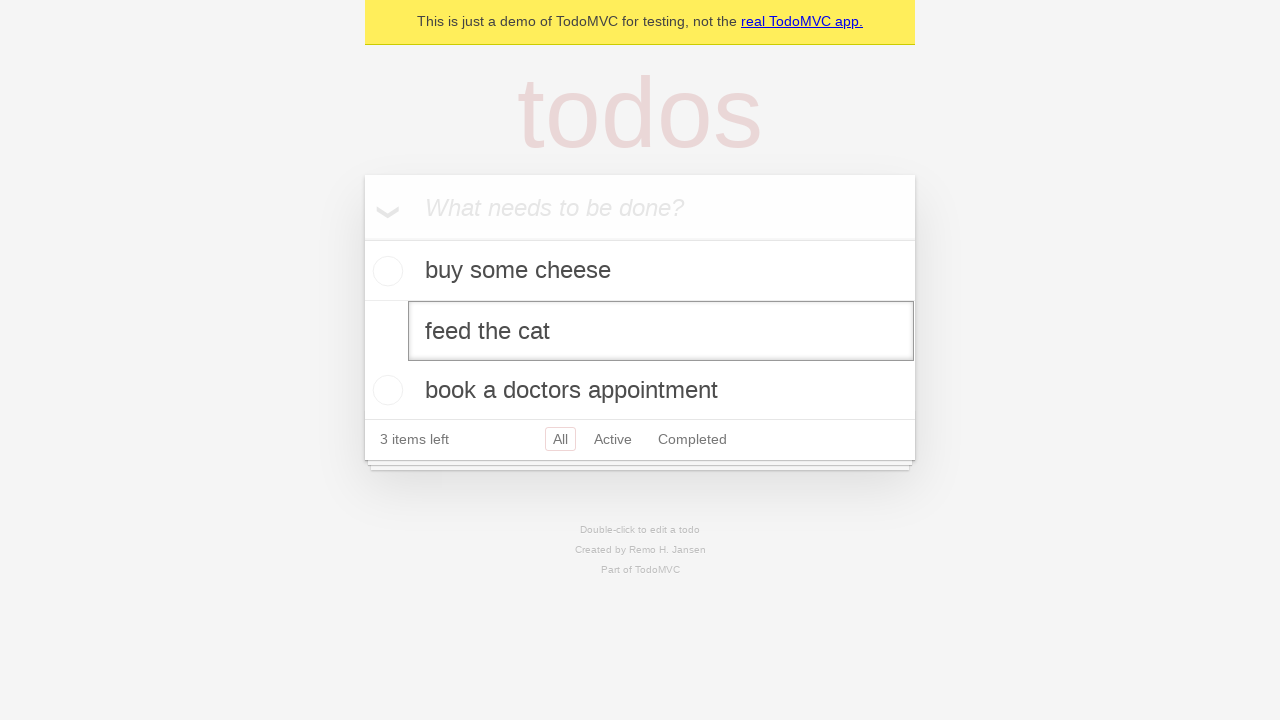

Filled edit input with 'buy some sausages' on [data-testid='todo-item'] >> nth=1 >> internal:role=textbox[name="Edit"i]
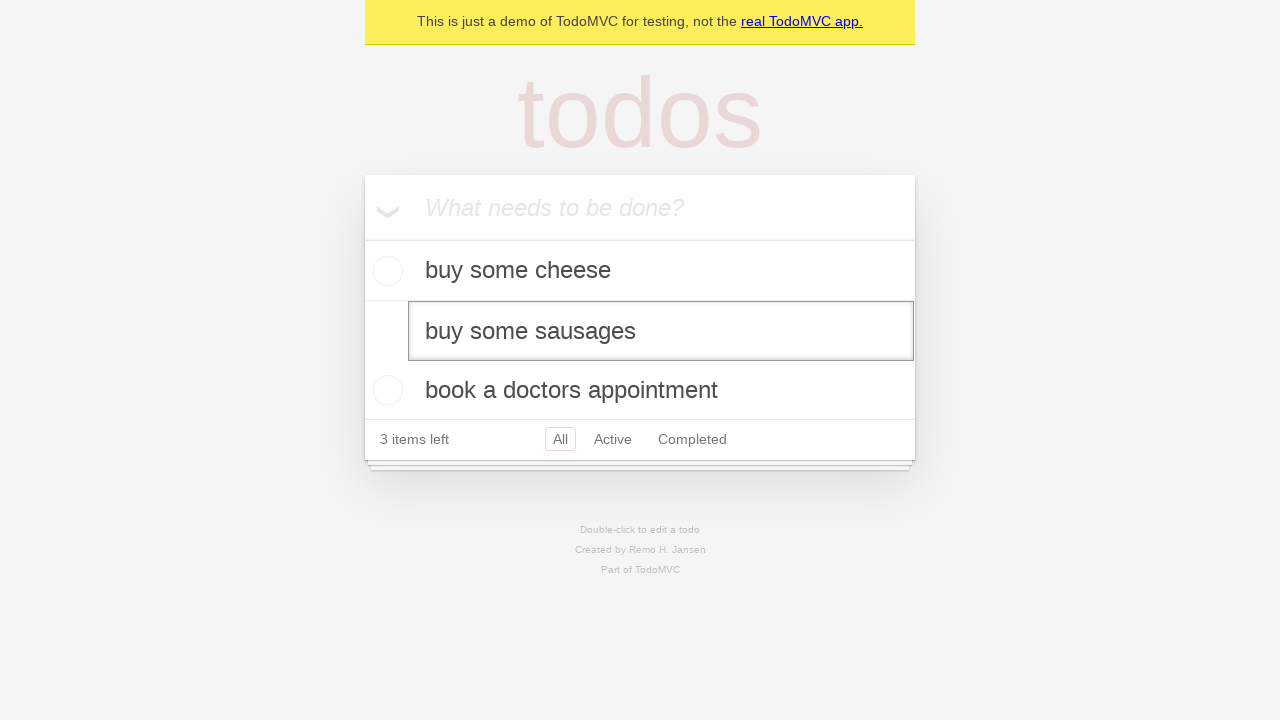

Pressed Escape to cancel edit and restore original text on [data-testid='todo-item'] >> nth=1 >> internal:role=textbox[name="Edit"i]
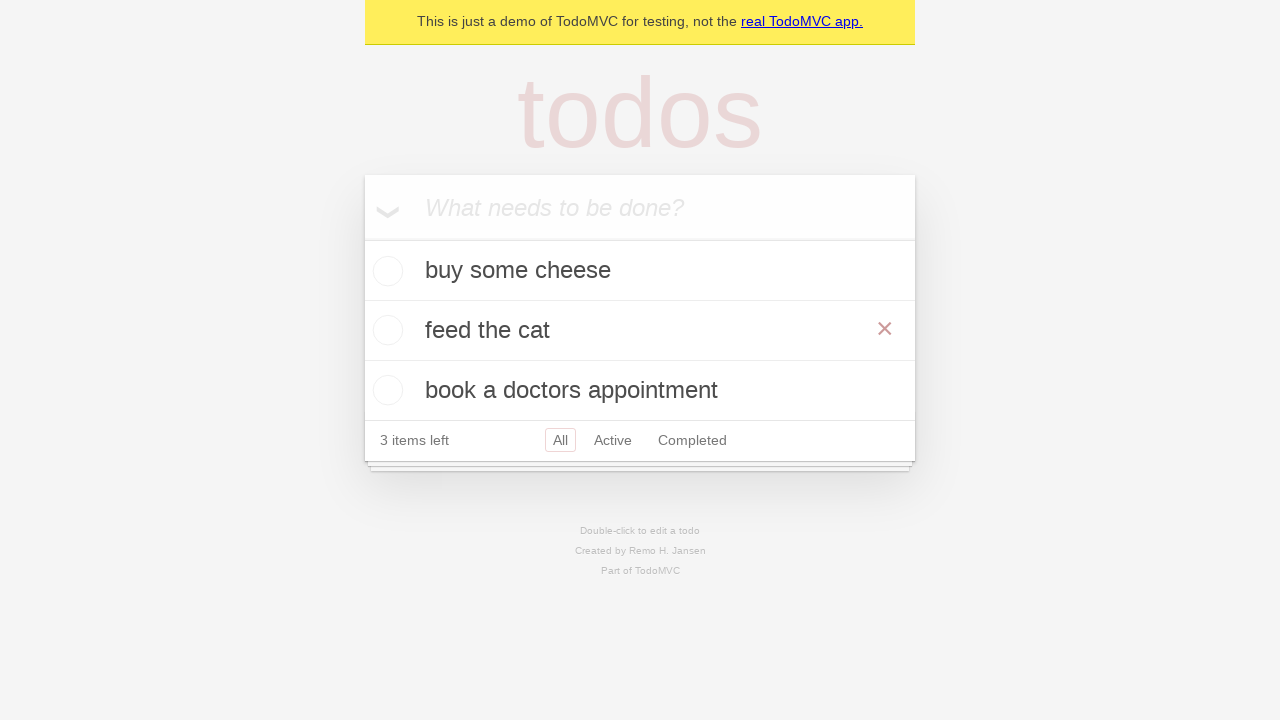

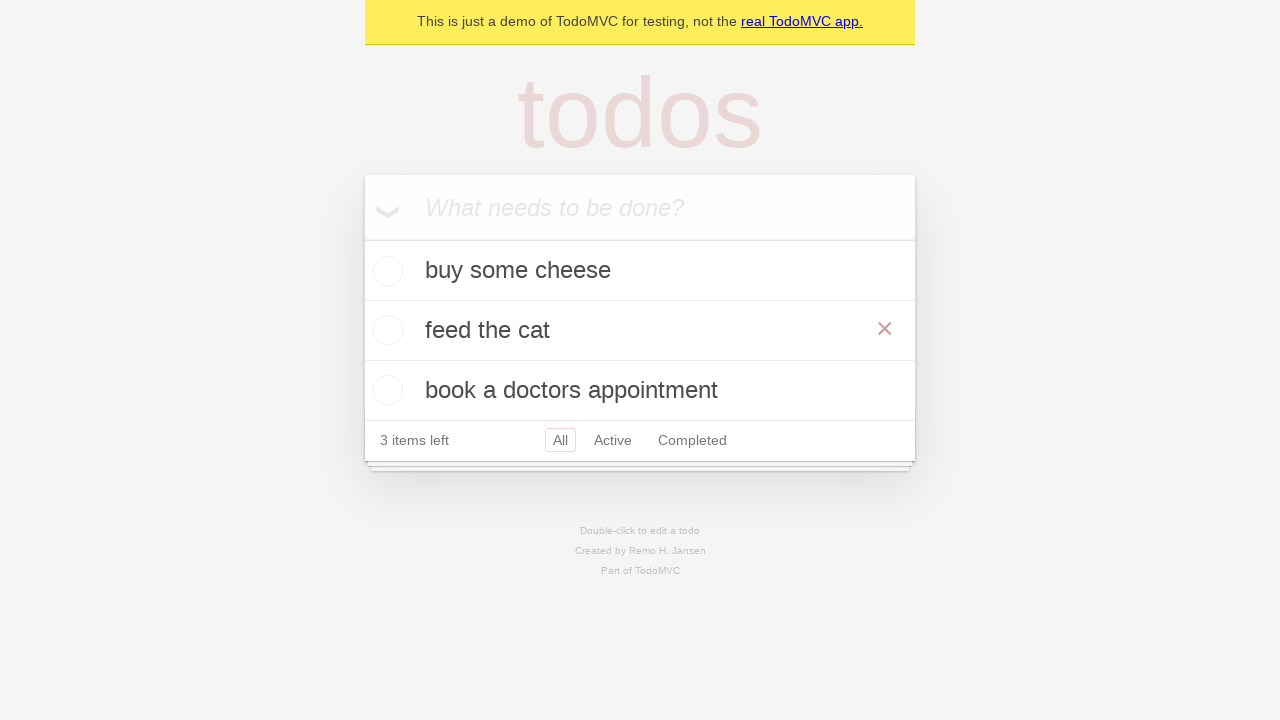